Navigates to Udemy's homepage and waits for the page to load, verifying the site is accessible.

Starting URL: https://www.udemy.com/

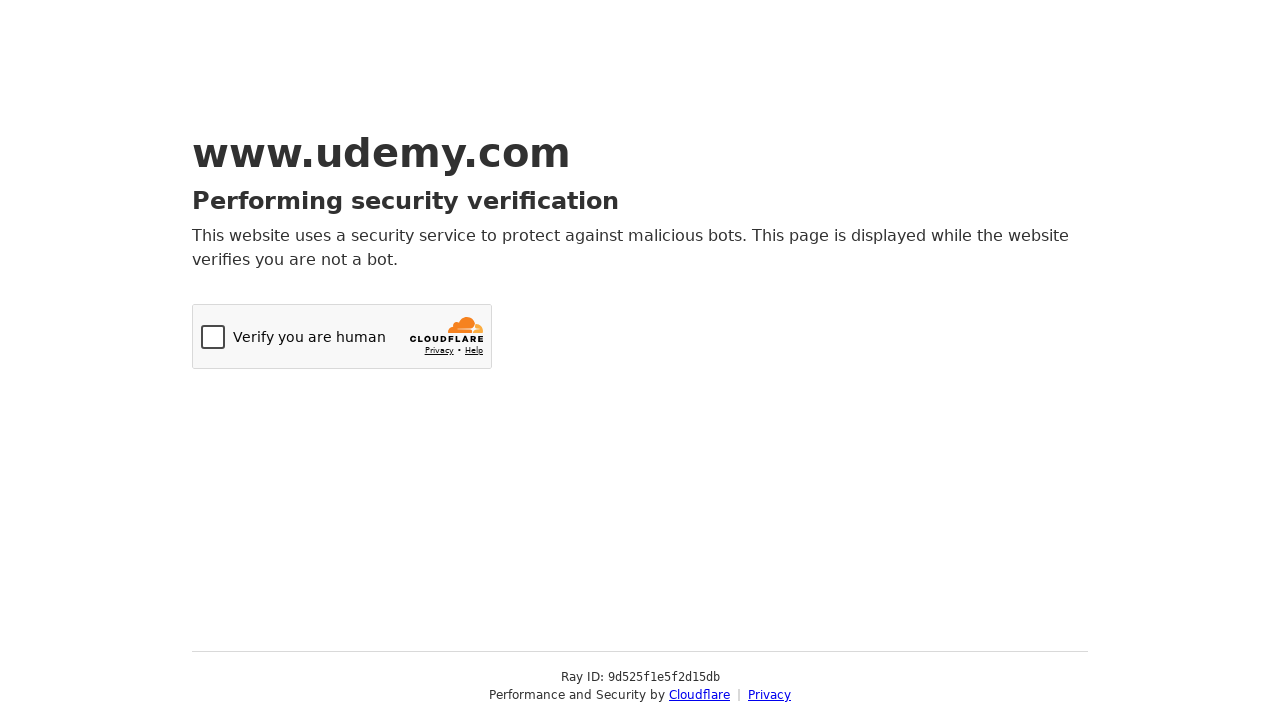

Navigated to Udemy homepage
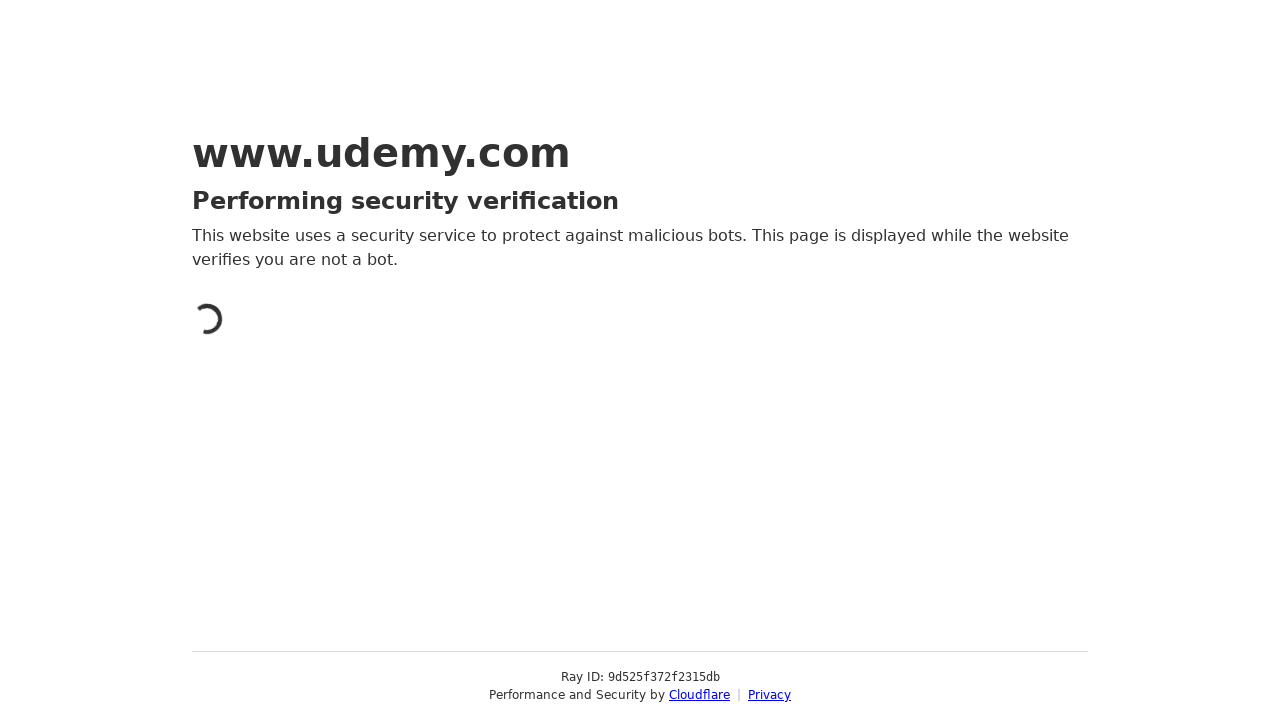

Page reached networkidle state
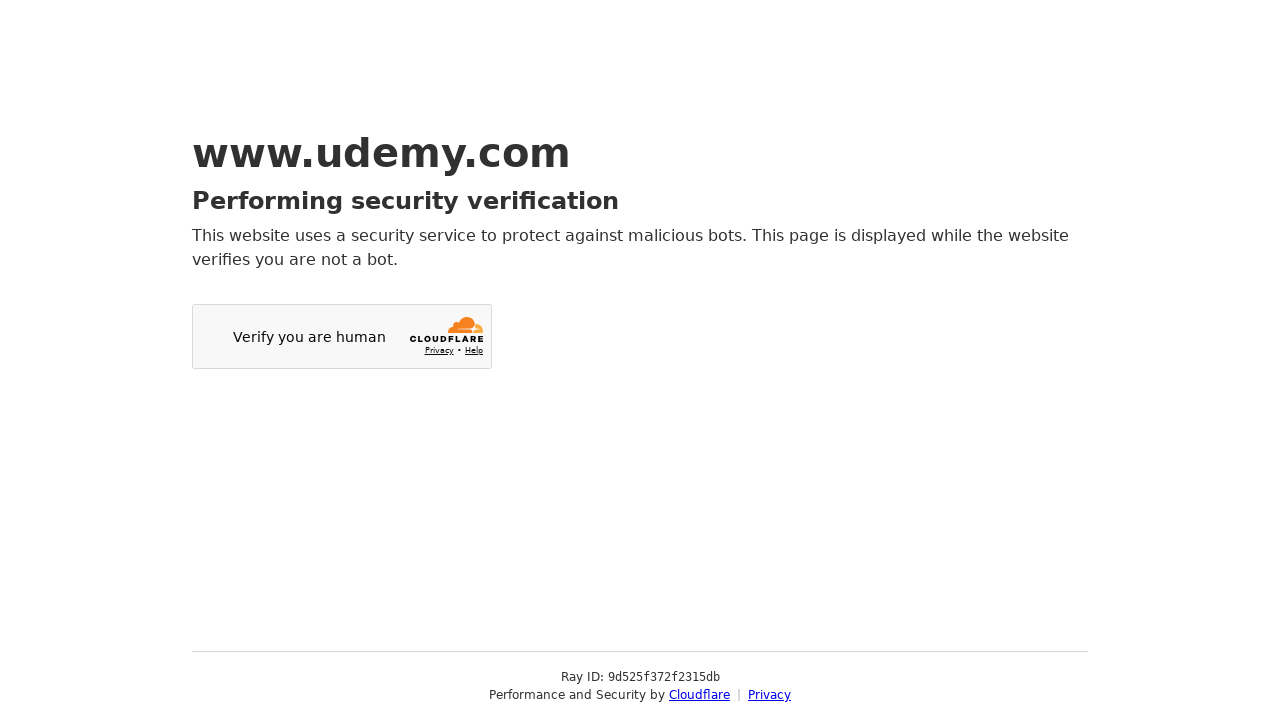

Body element is present and page is accessible
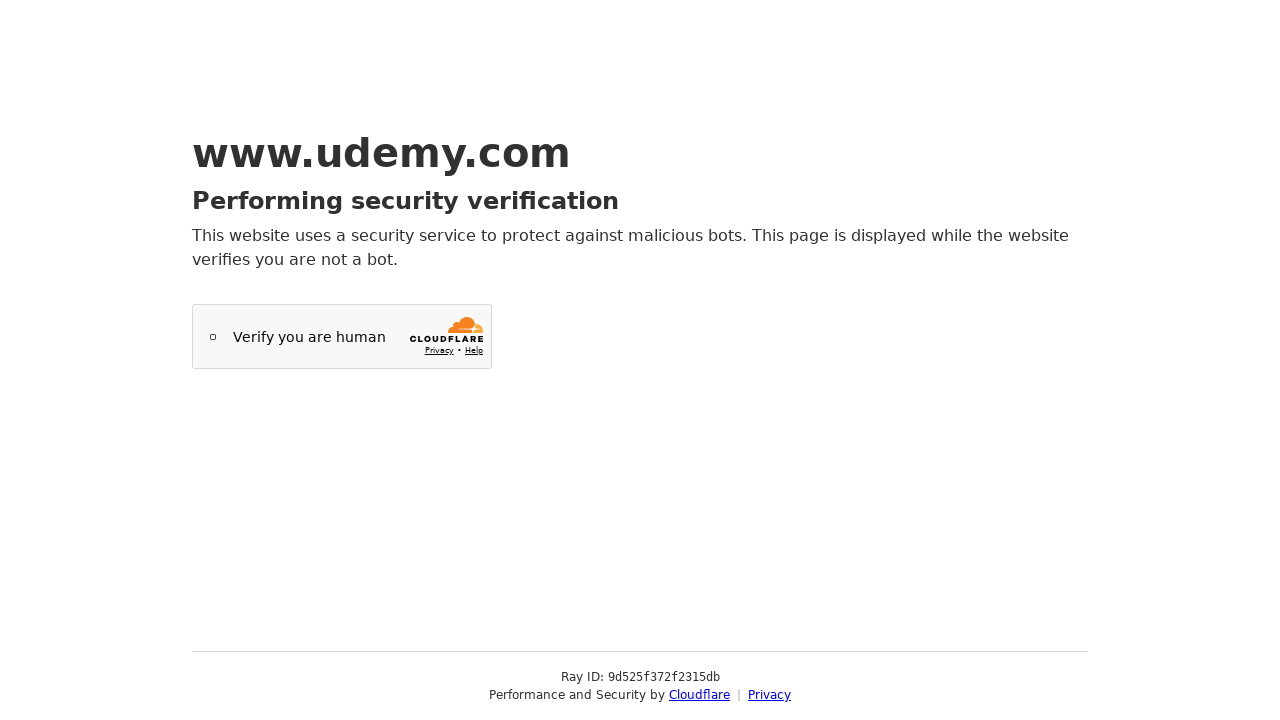

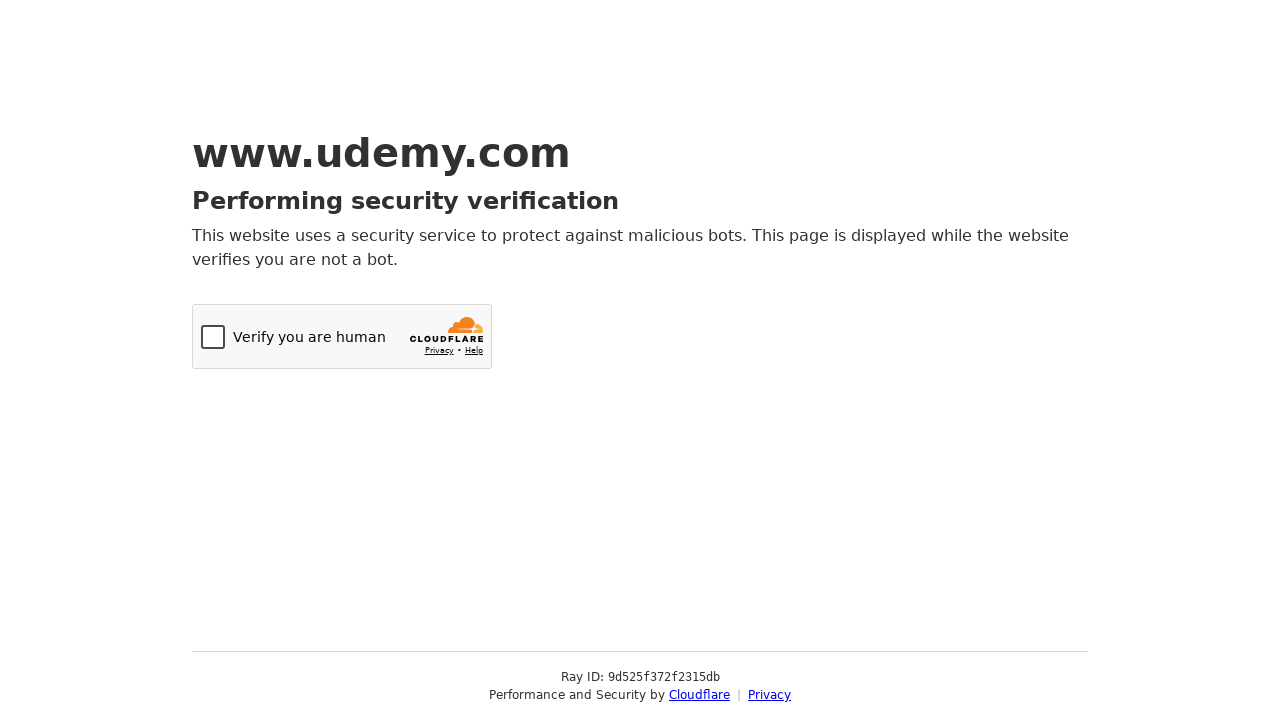